Tests drag and drop functionality by dragging a draggable element and dropping it onto a droppable target element

Starting URL: https://jqueryui.com/resources/demos/droppable/default.html

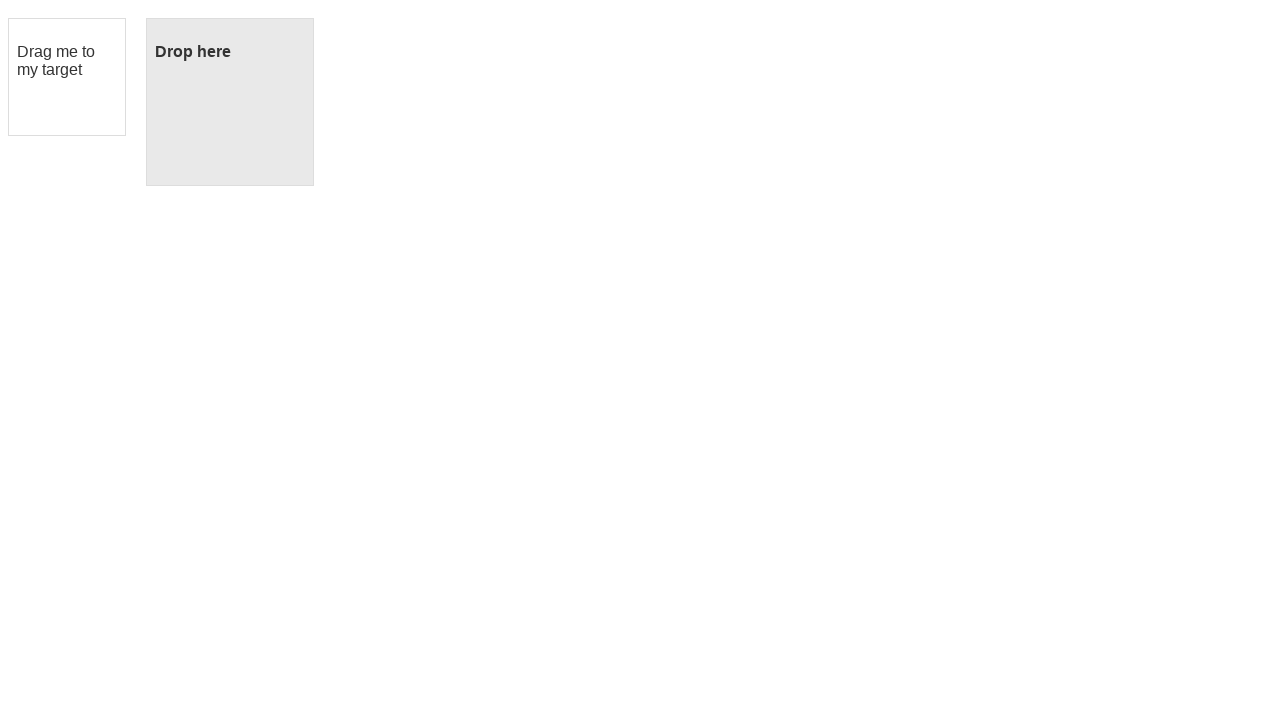

Located the draggable source element with id 'draggable'
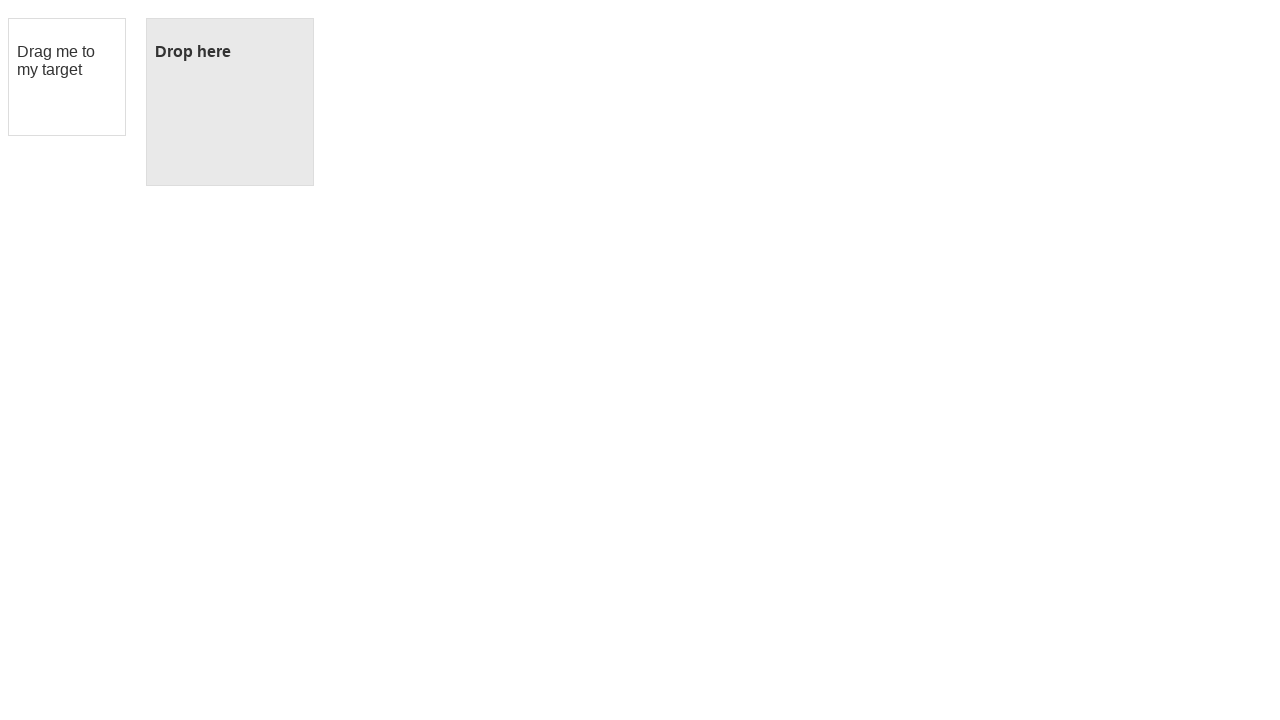

Located the droppable target element with id 'droppable'
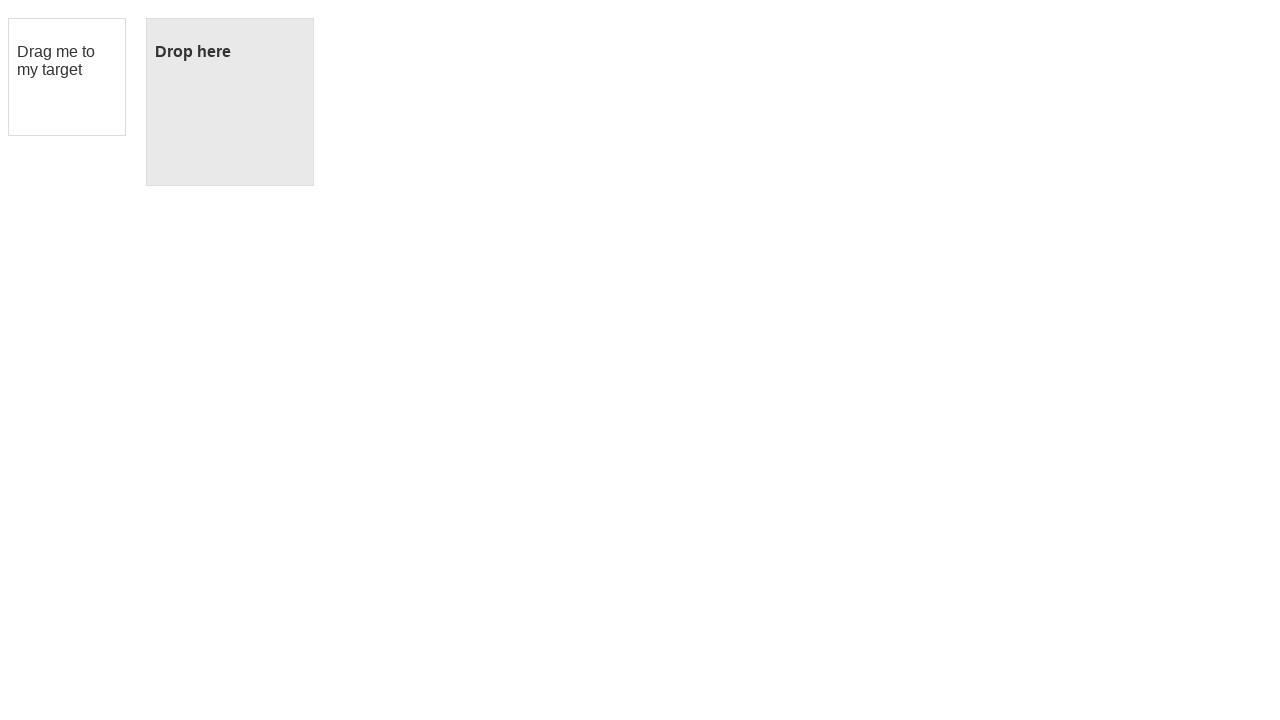

Dragged the draggable element onto the droppable target at (230, 102)
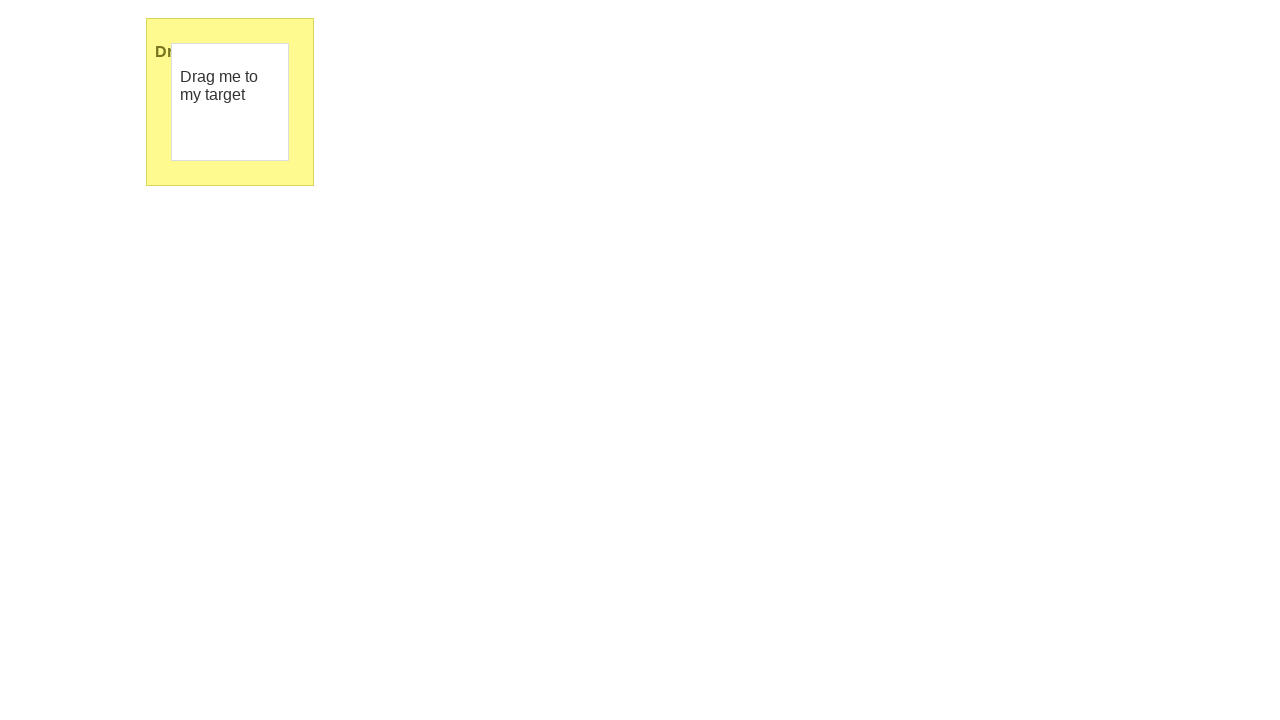

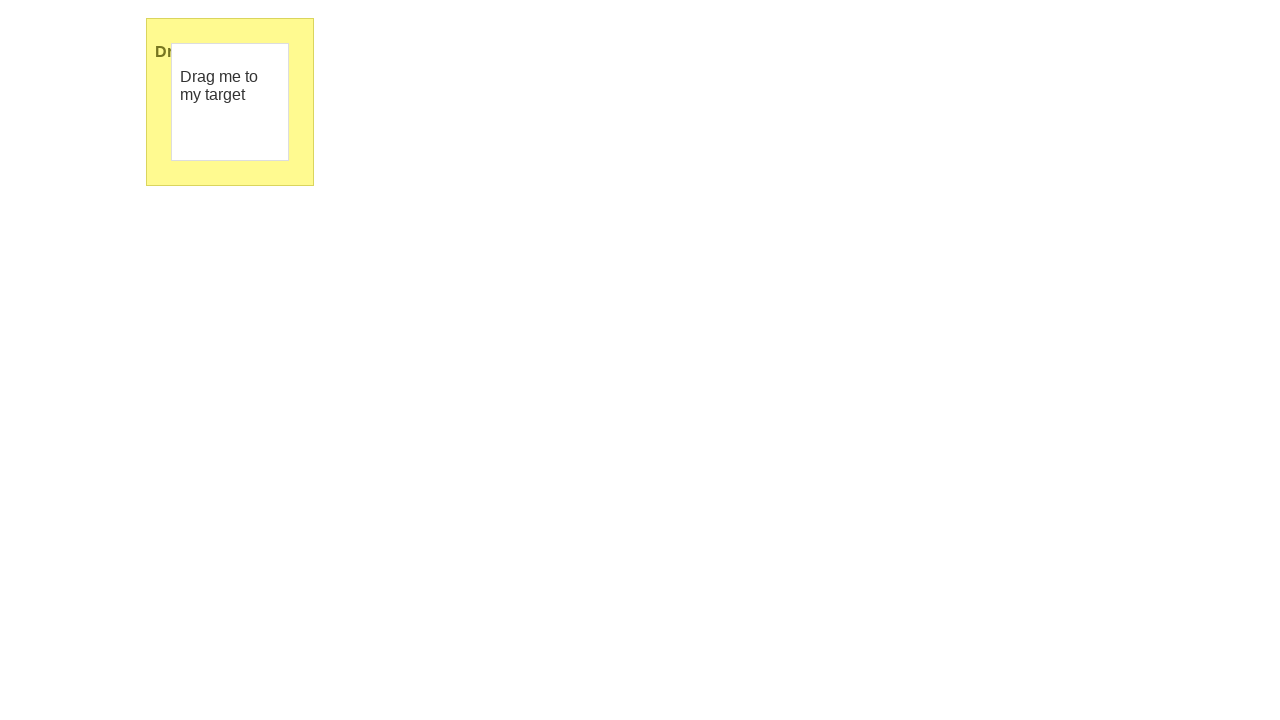